Tests mouse hover functionality by hovering over an element and clicking dropdown options

Starting URL: https://codenboxautomationlab.com/practice/

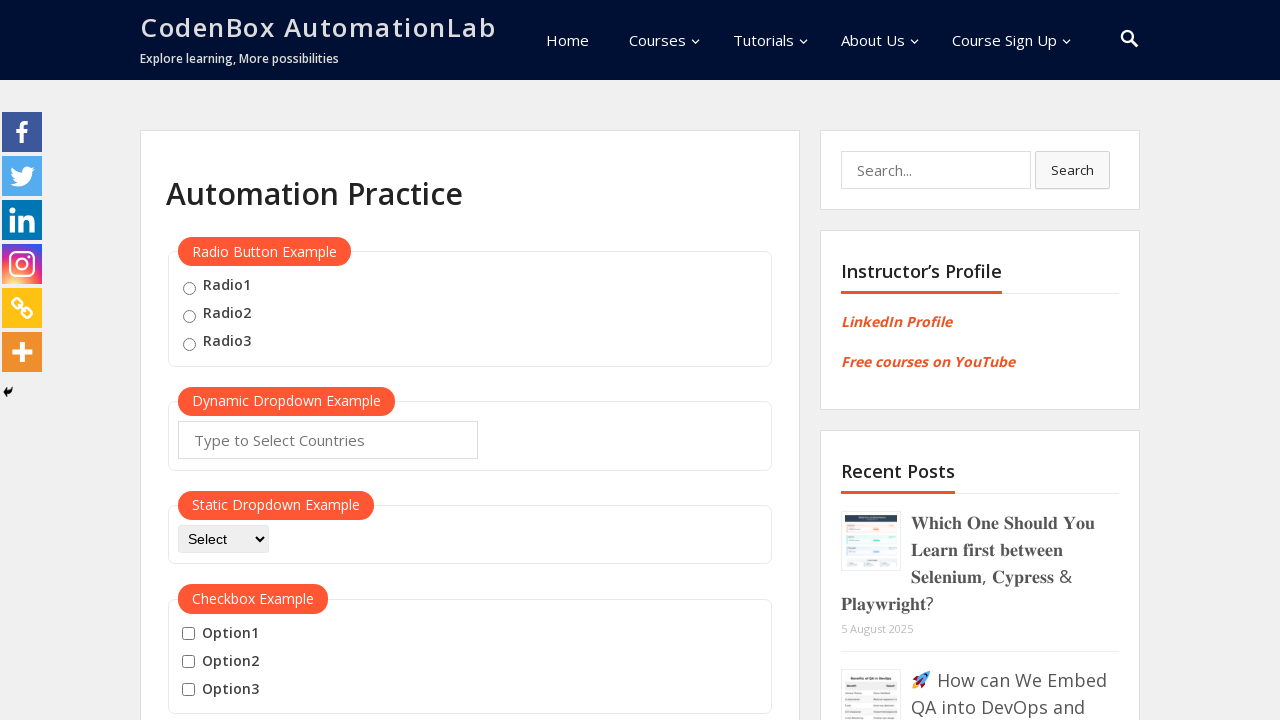

Scrolled page to mouse hover element location
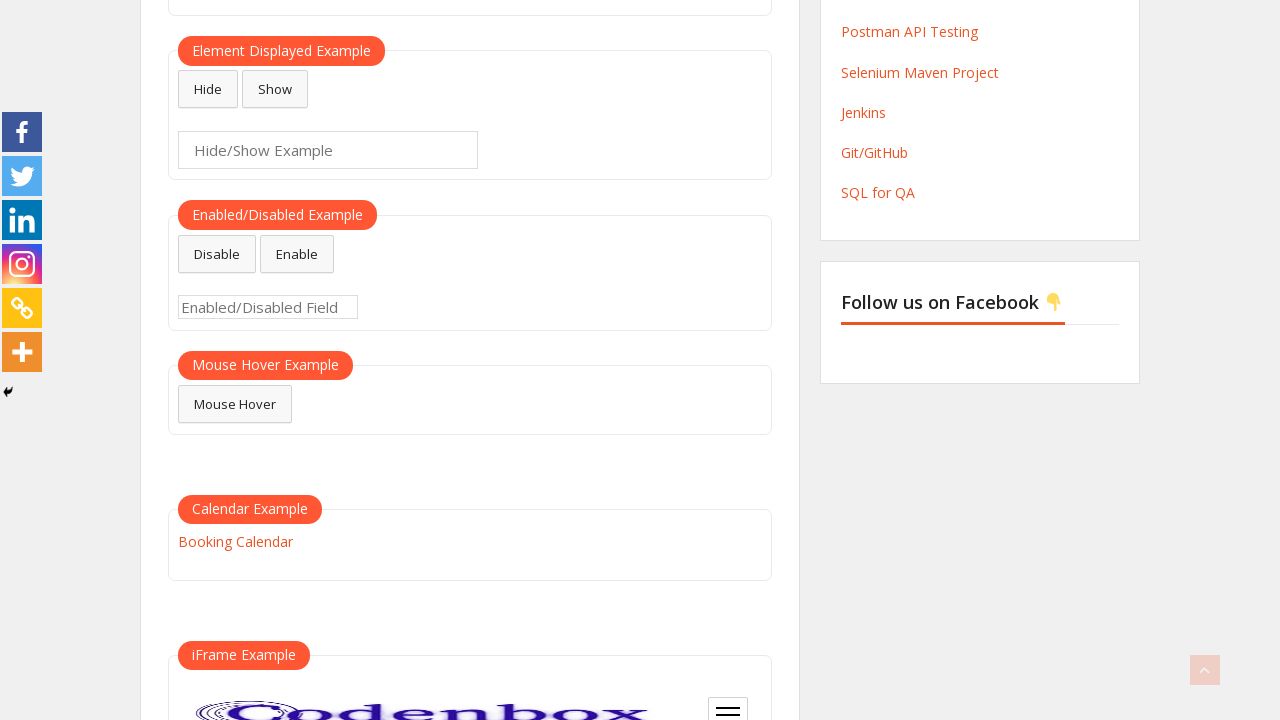

Hovered over mouse hover element at (235, 404) on #mousehover
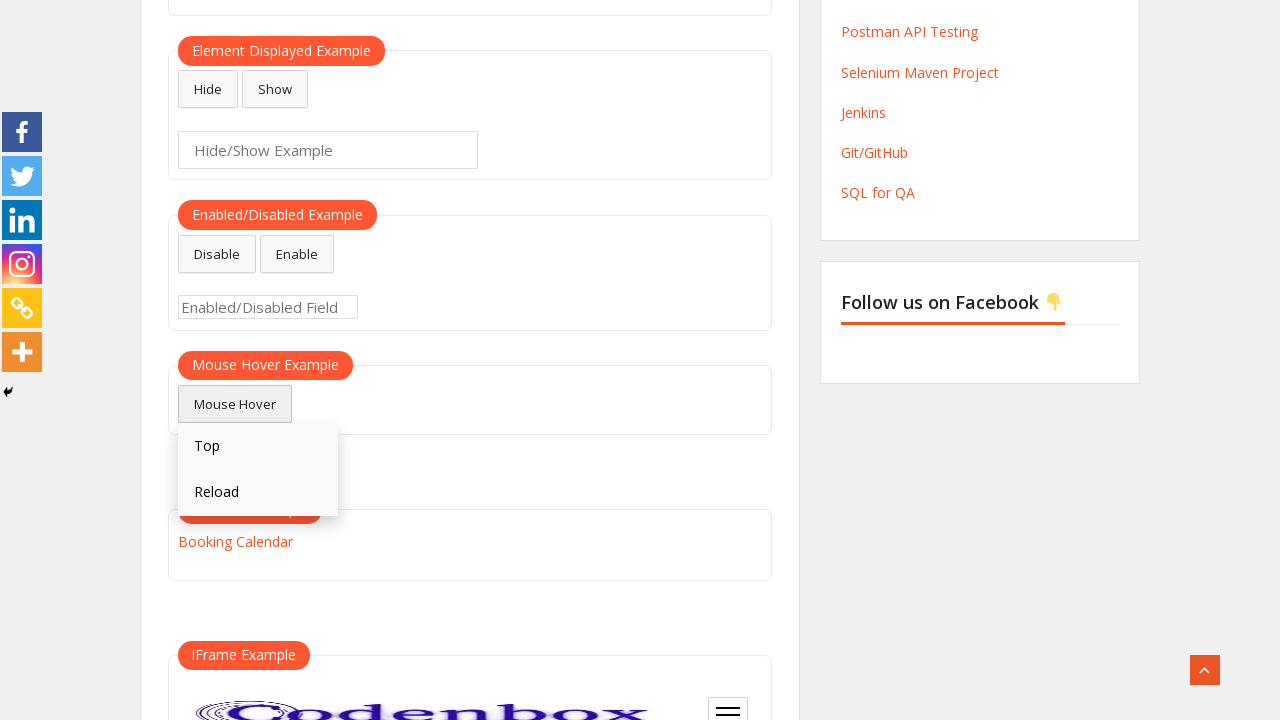

Clicked on mouse hover element to reveal dropdown at (235, 404) on #mousehover
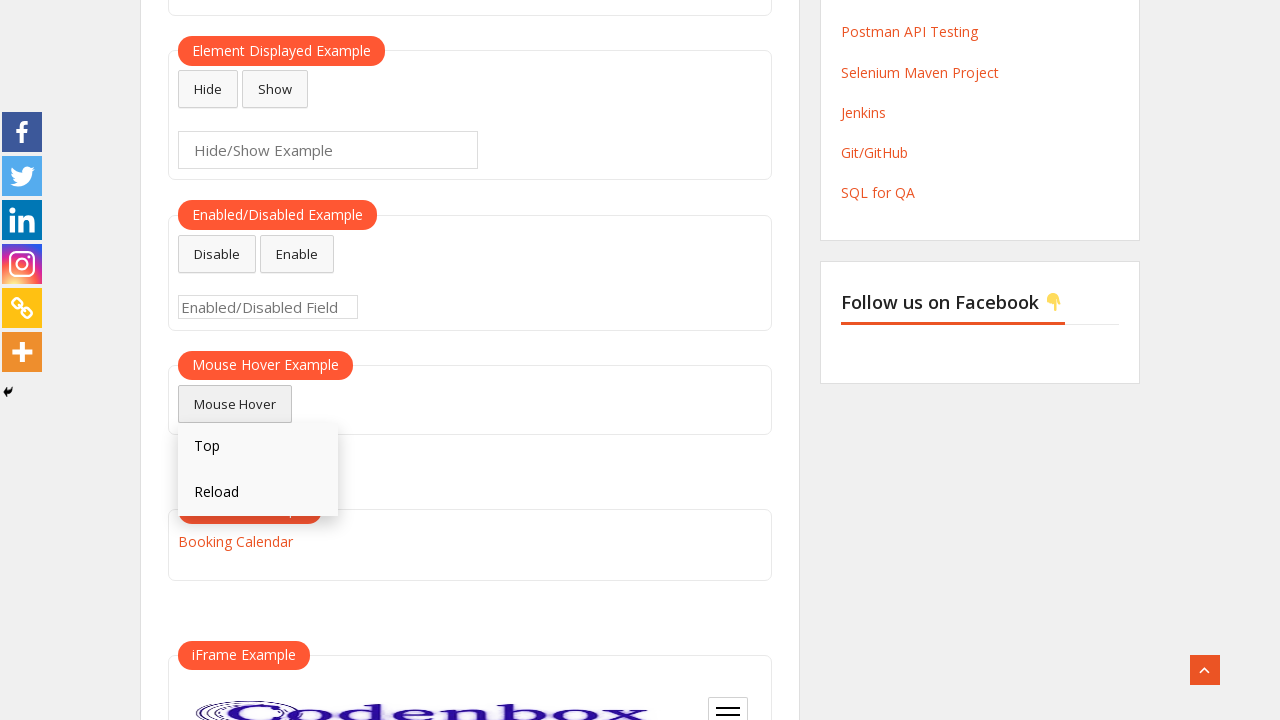

Clicked on 'Top' dropdown option at (258, 446) on text=Top
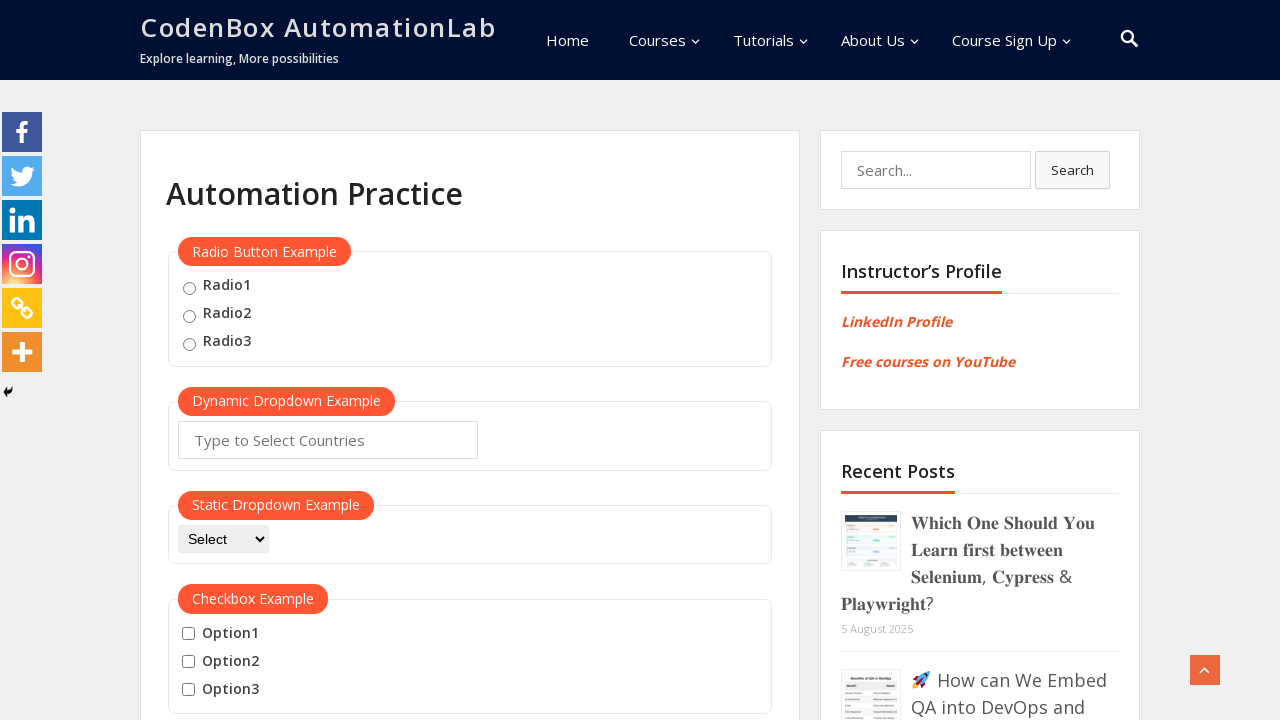

Scrolled page back to mouse hover element location
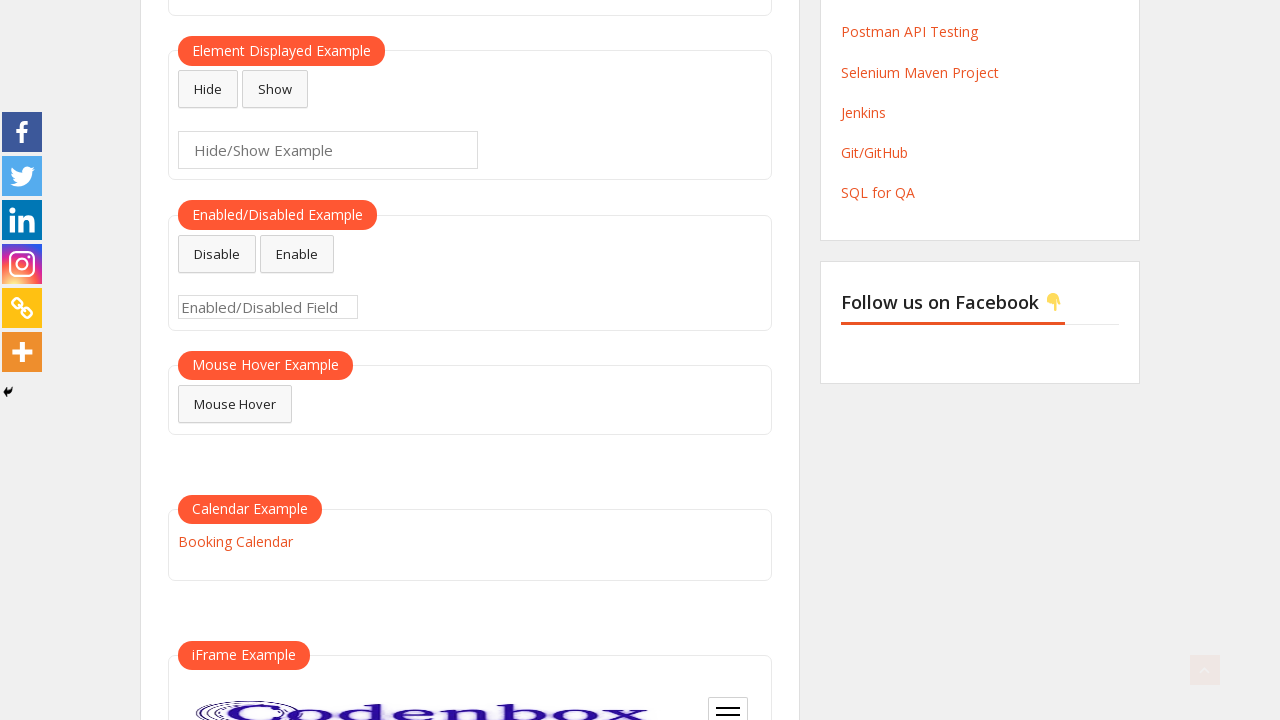

Hovered over mouse hover element again at (235, 404) on #mousehover
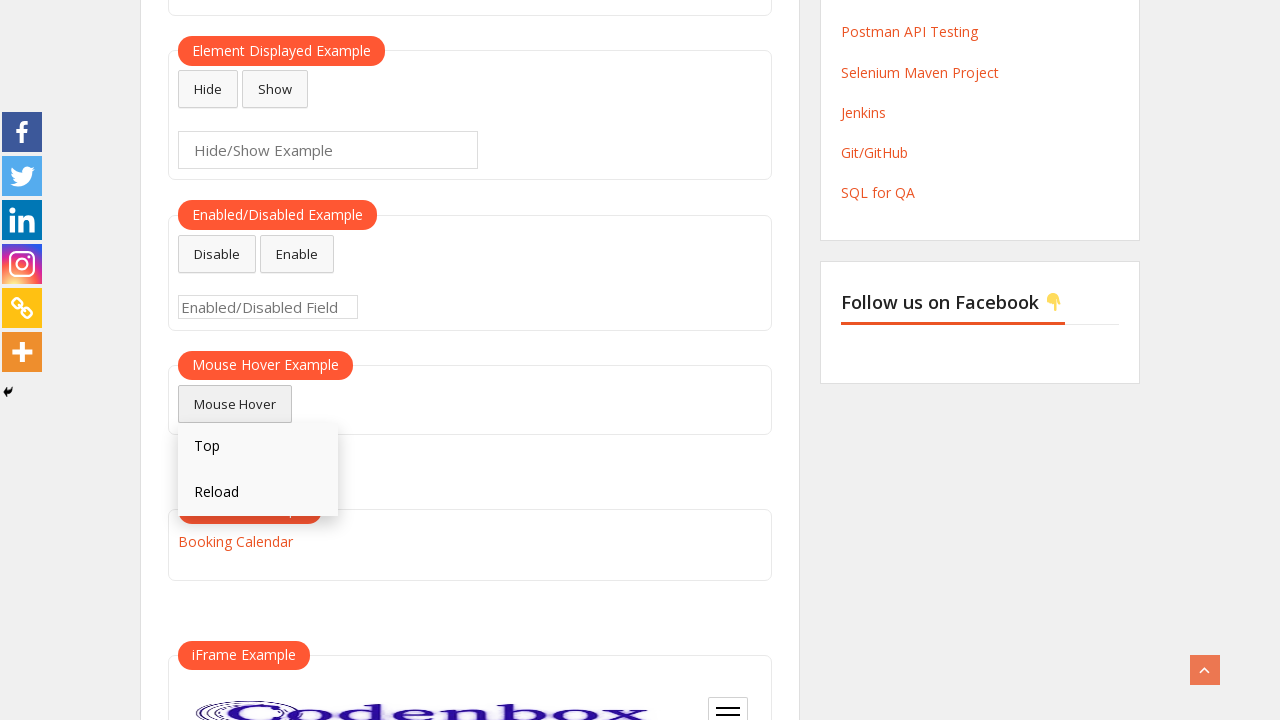

Clicked on mouse hover element to reveal dropdown again at (235, 404) on #mousehover
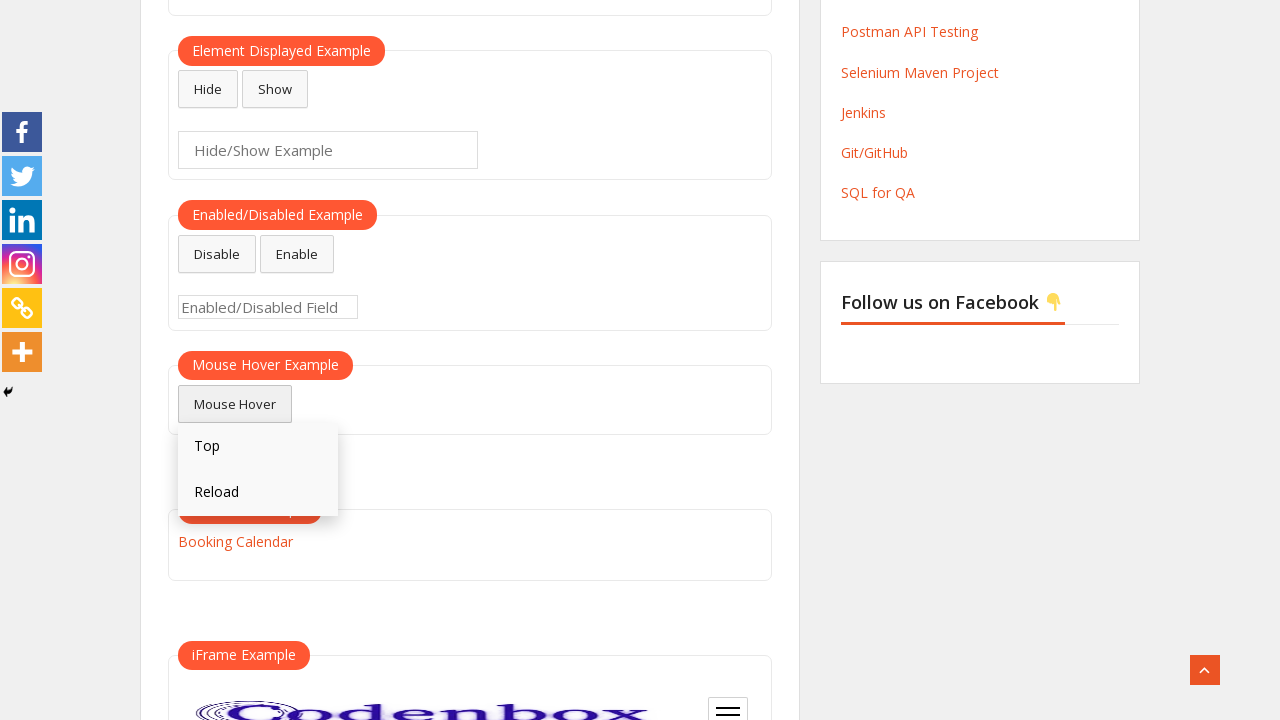

Clicked on 'Relo' dropdown option at (258, 493) on text=Relo
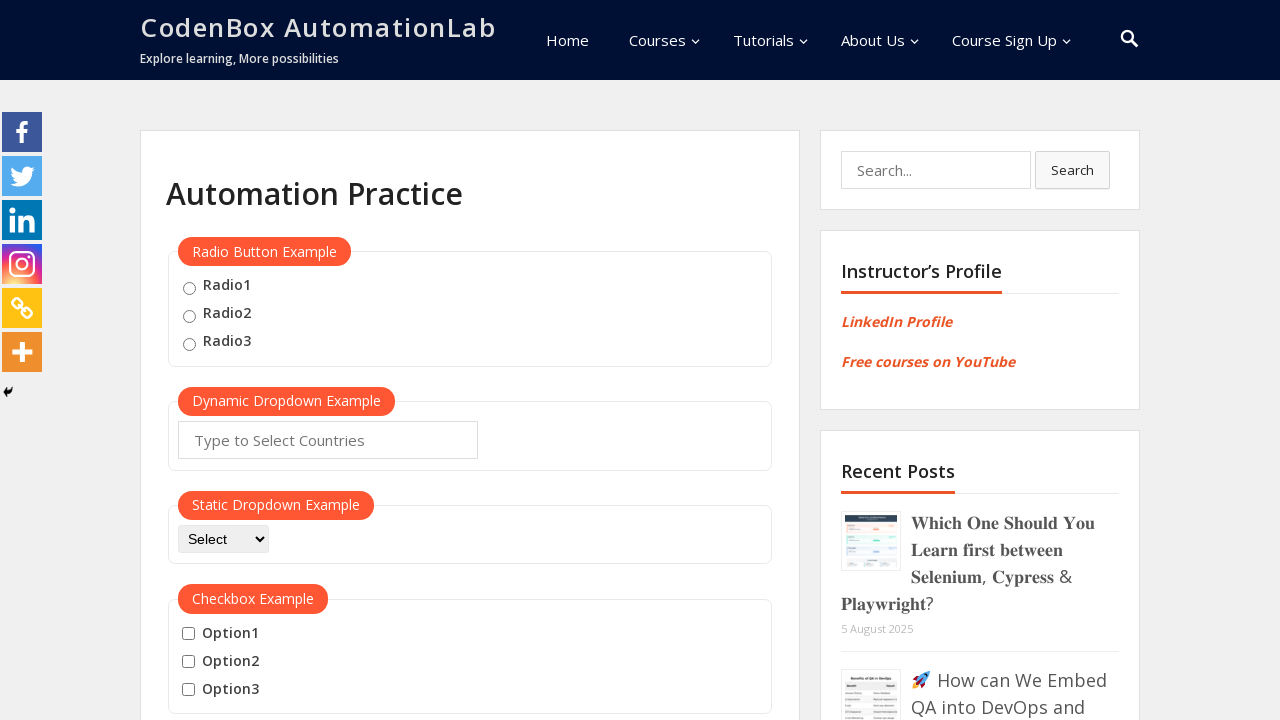

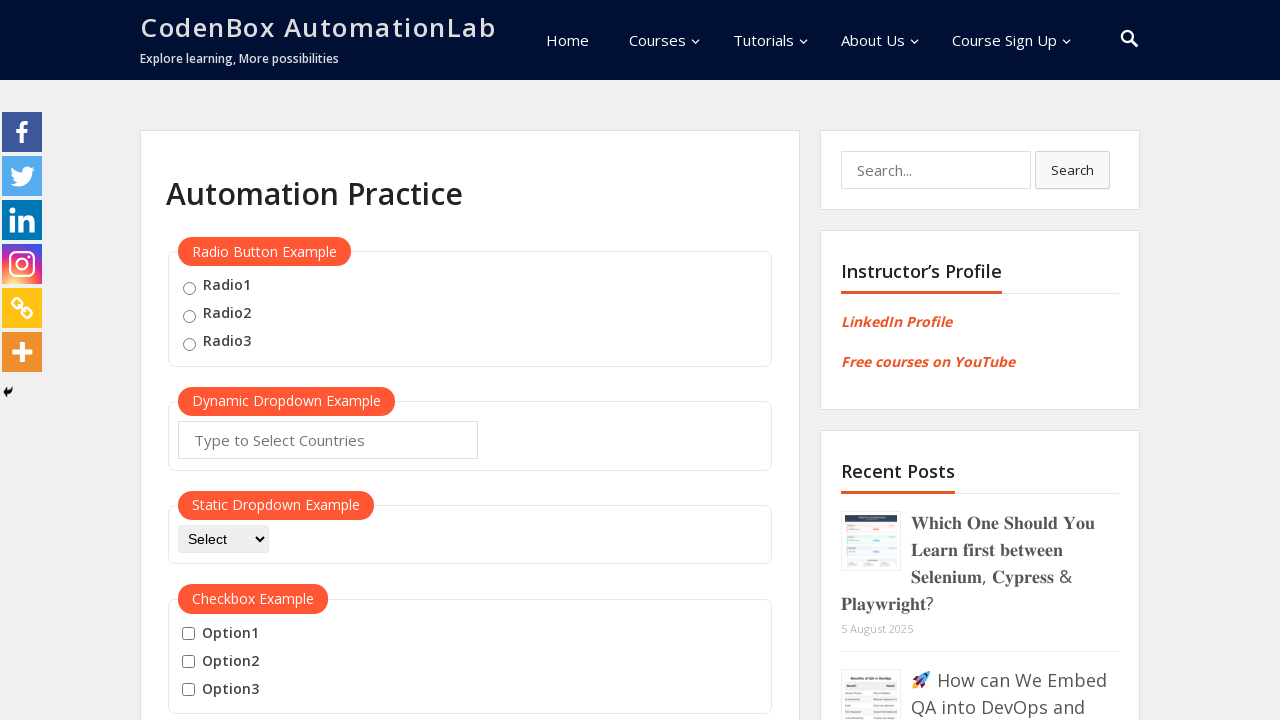